Tests opening a new window by clicking a button and handling window switching

Starting URL: http://www.qaclickacademy.com/practice.php

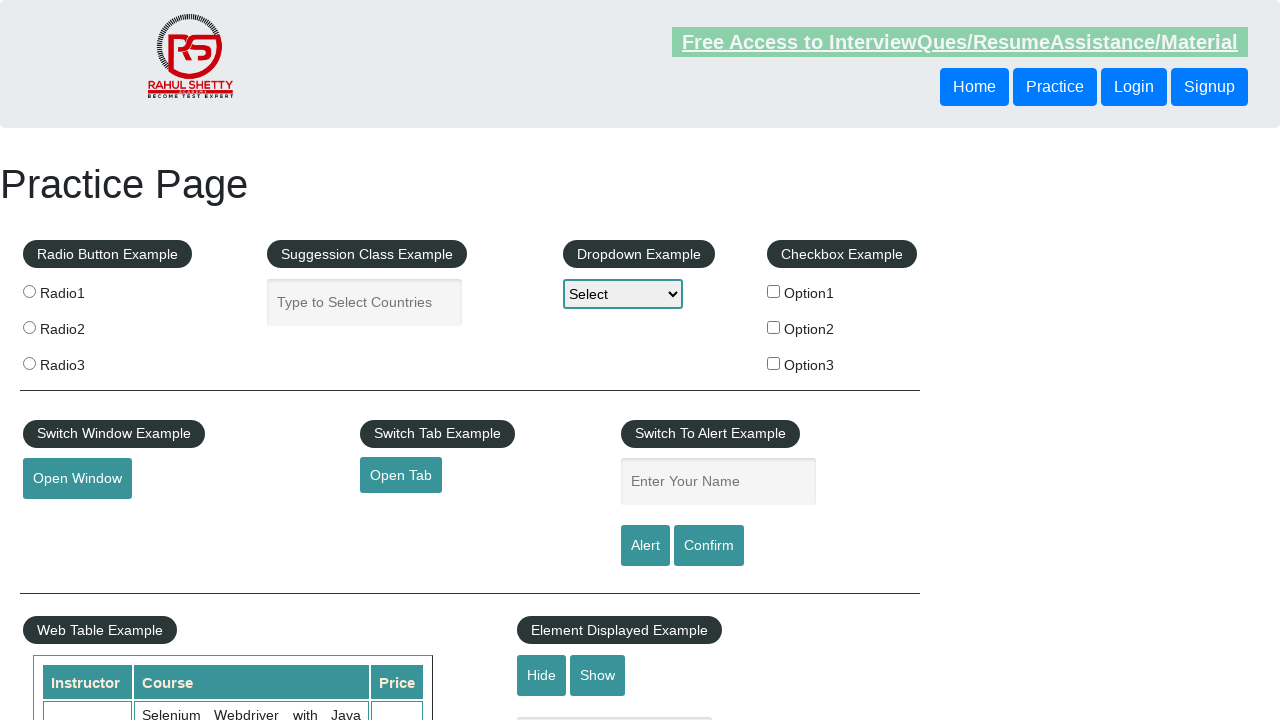

Clicked button to open new window at (77, 479) on #openwindow
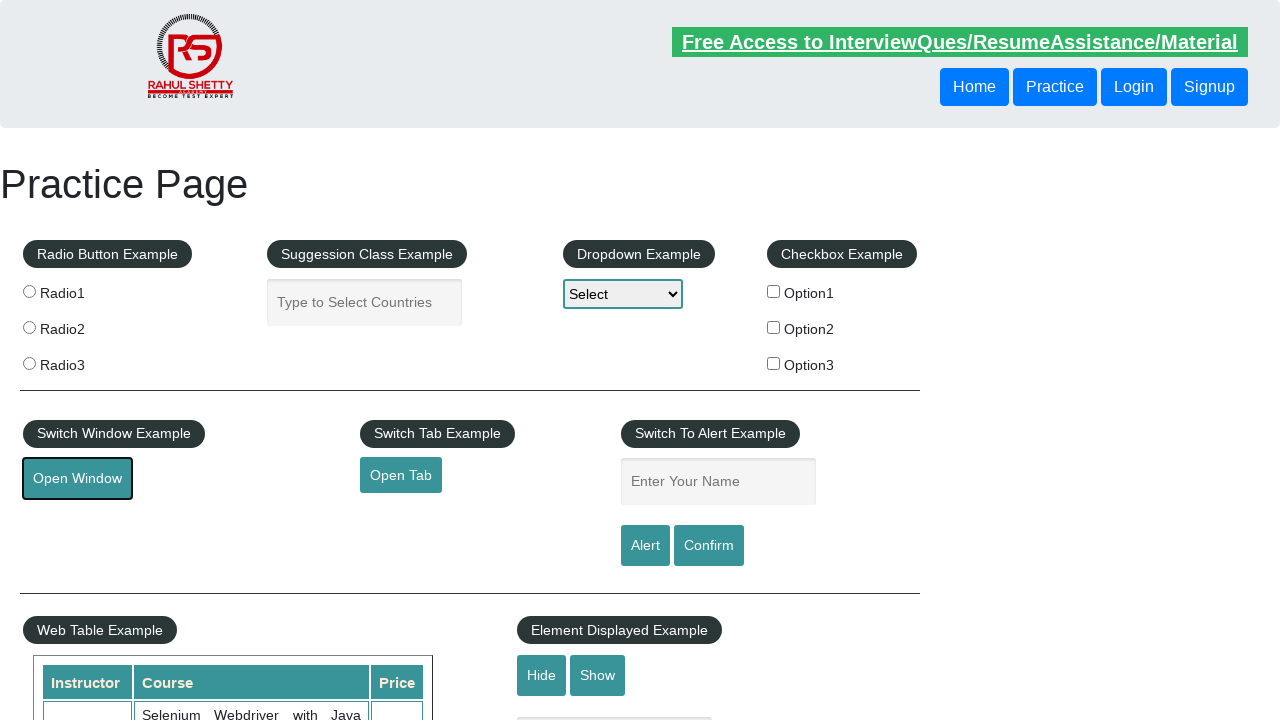

New window opened and captured
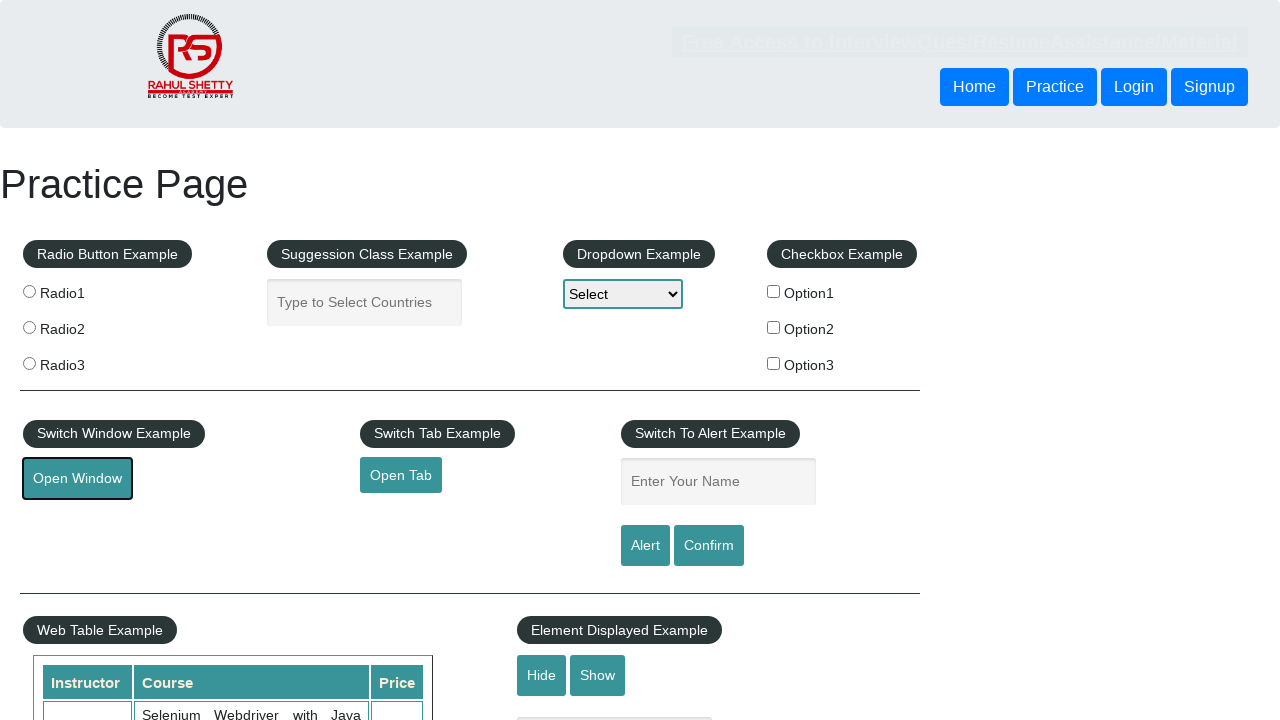

New window finished loading
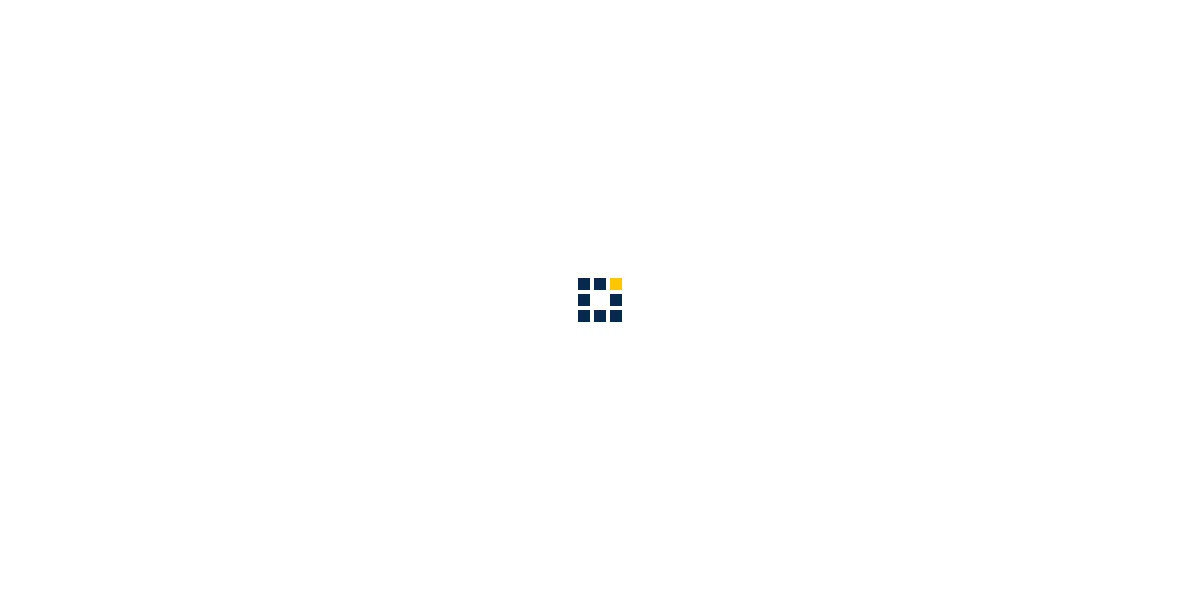

Closed new window
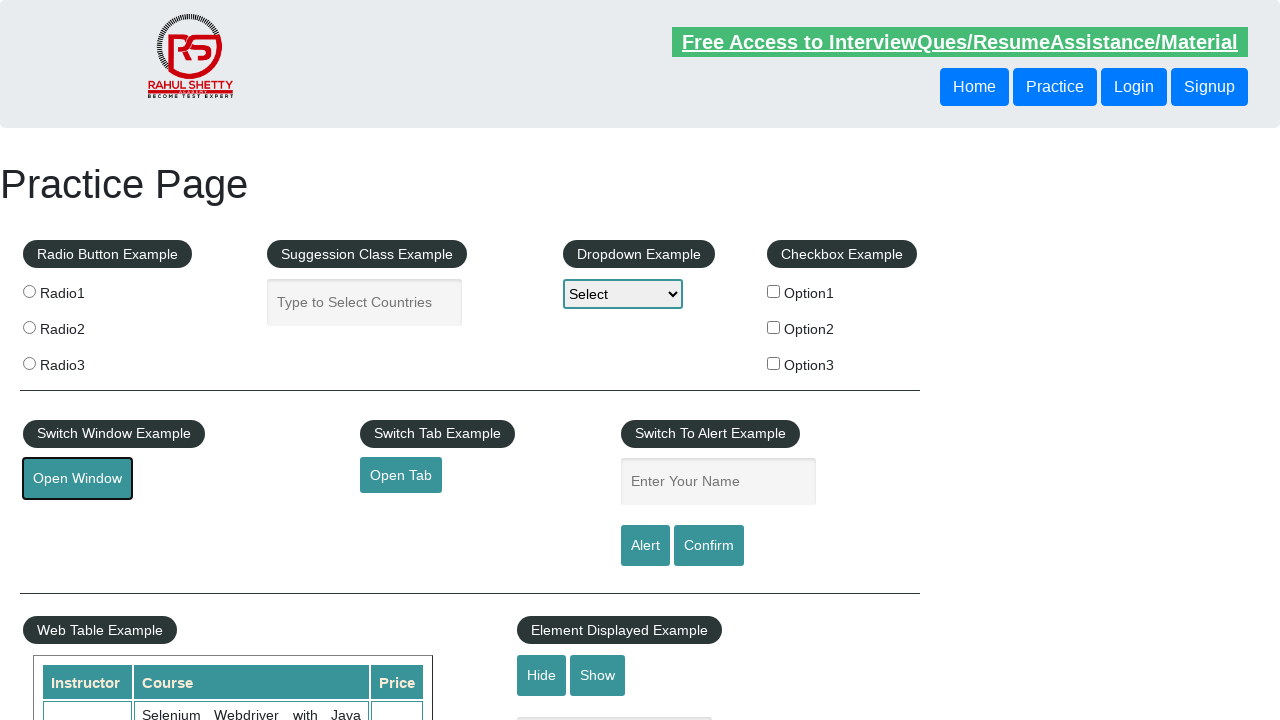

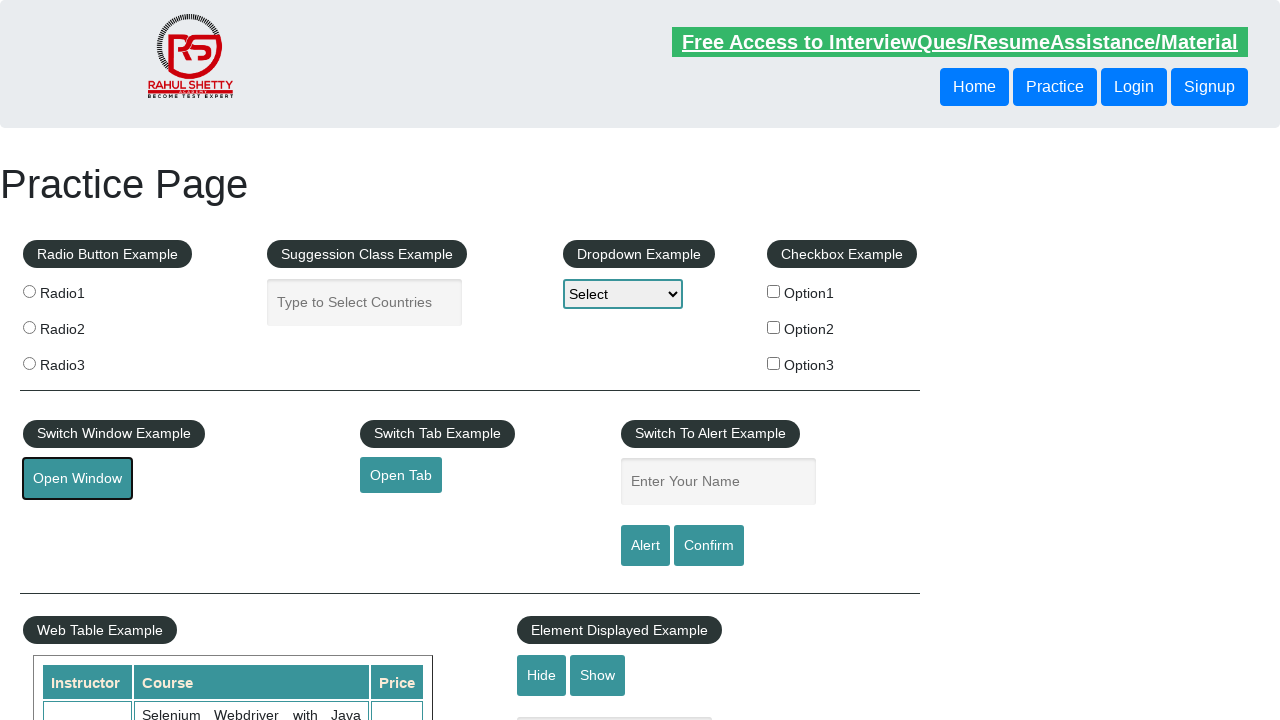